Tests alert popup functionality by clicking a confirm button, handling the alert dialog, and accepting it

Starting URL: https://demoqa.com/alerts

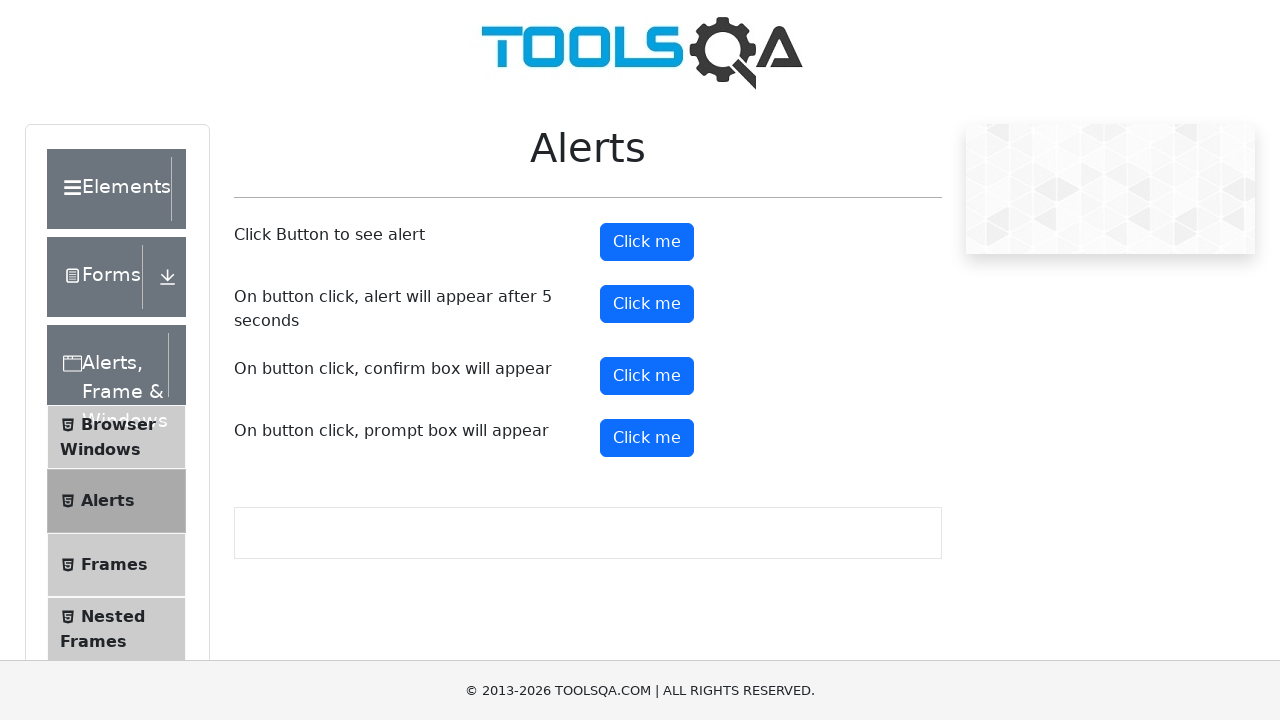

Clicked confirm button to trigger alert popup at (647, 376) on #confirmButton
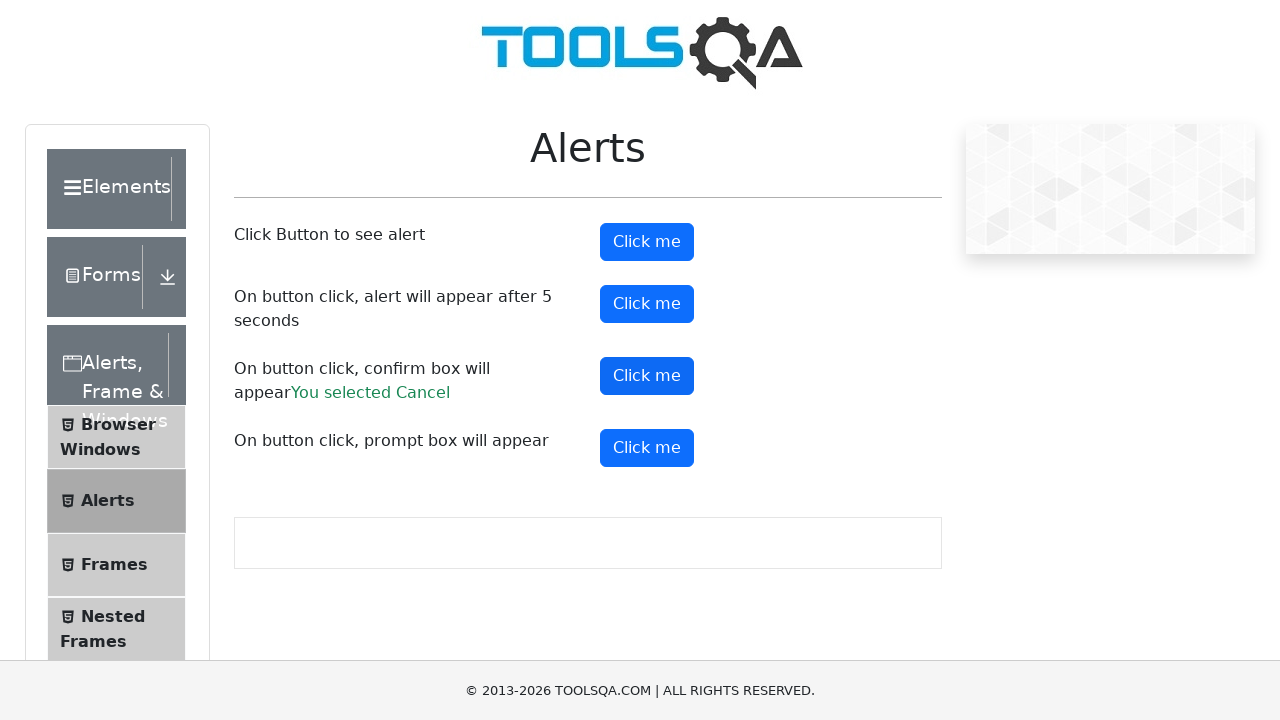

Set up dialog handler to accept alert
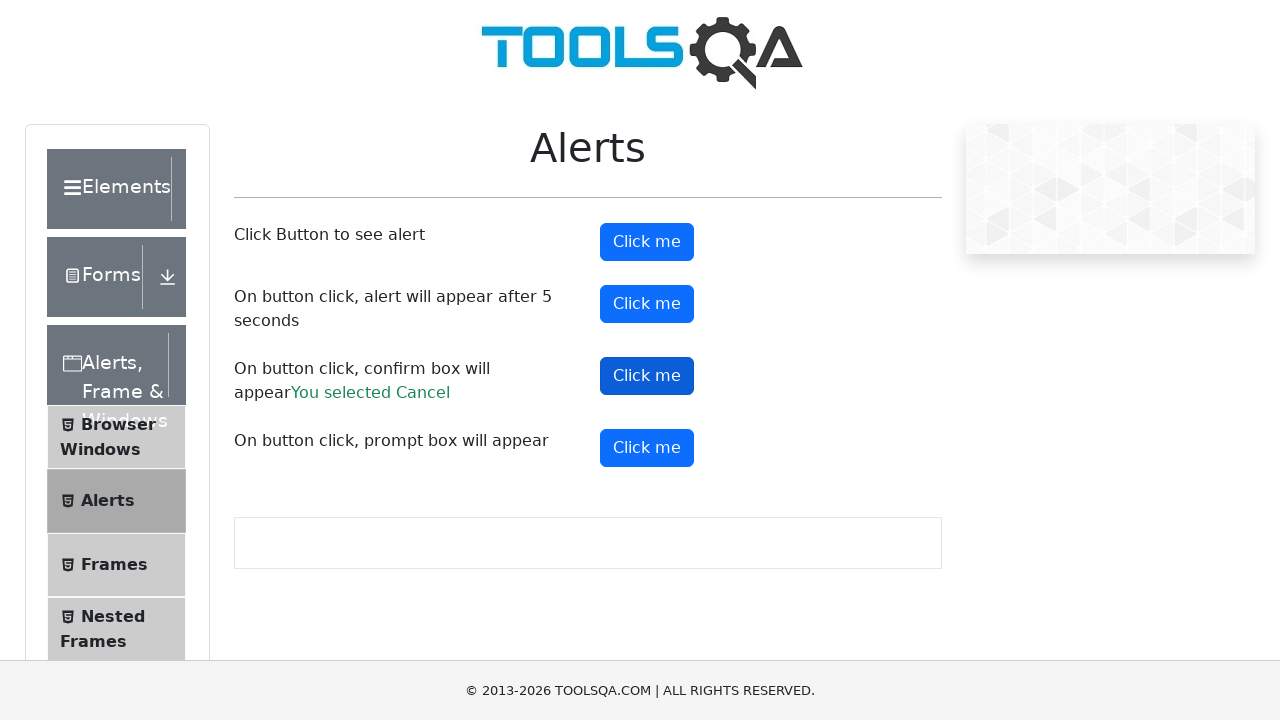

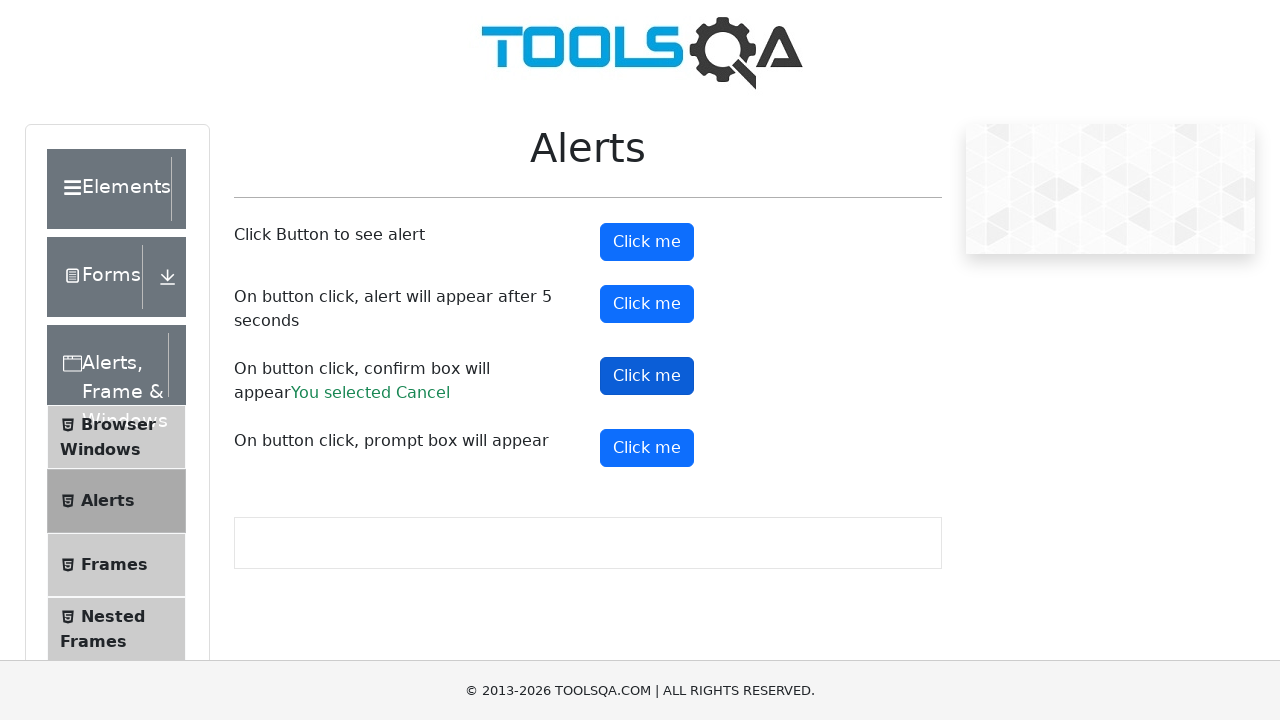